Tests JavaScript execution capabilities by scrolling the page and retrieving document URL and title from a practice page.

Starting URL: https://selectorshub.com/xpath-practice-page/

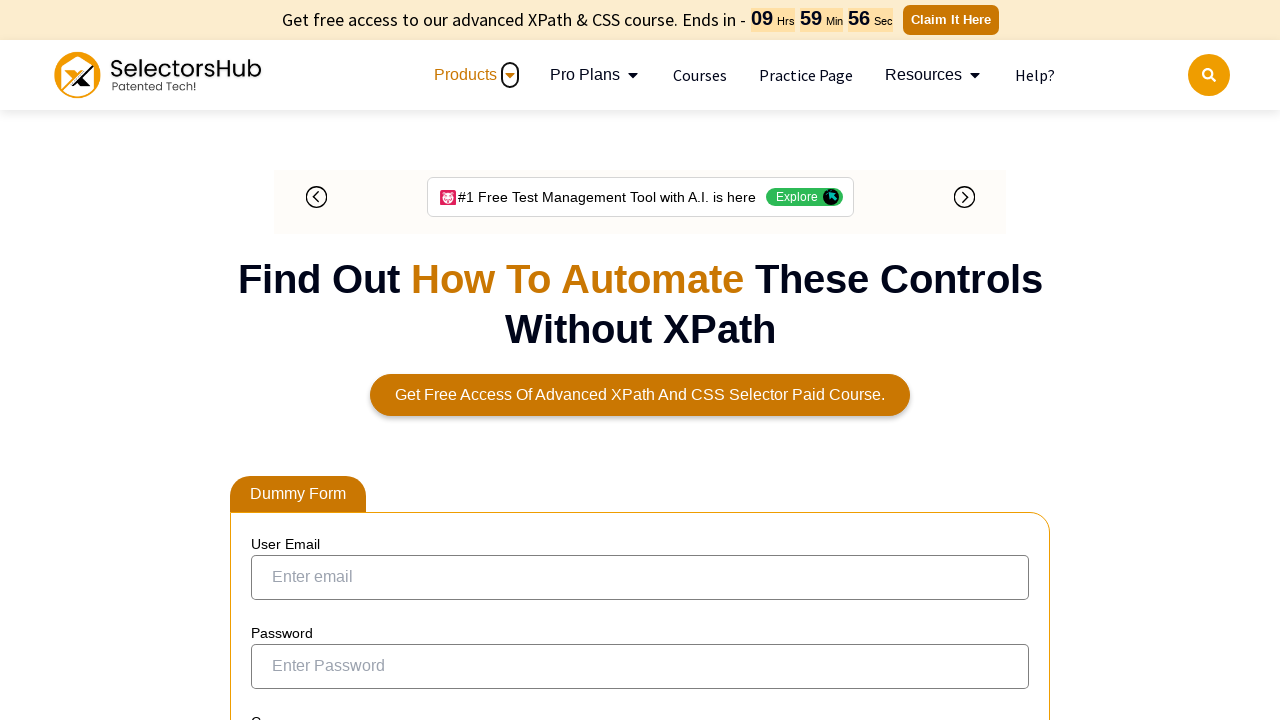

Scrolled page down by 500 pixels using JavaScript
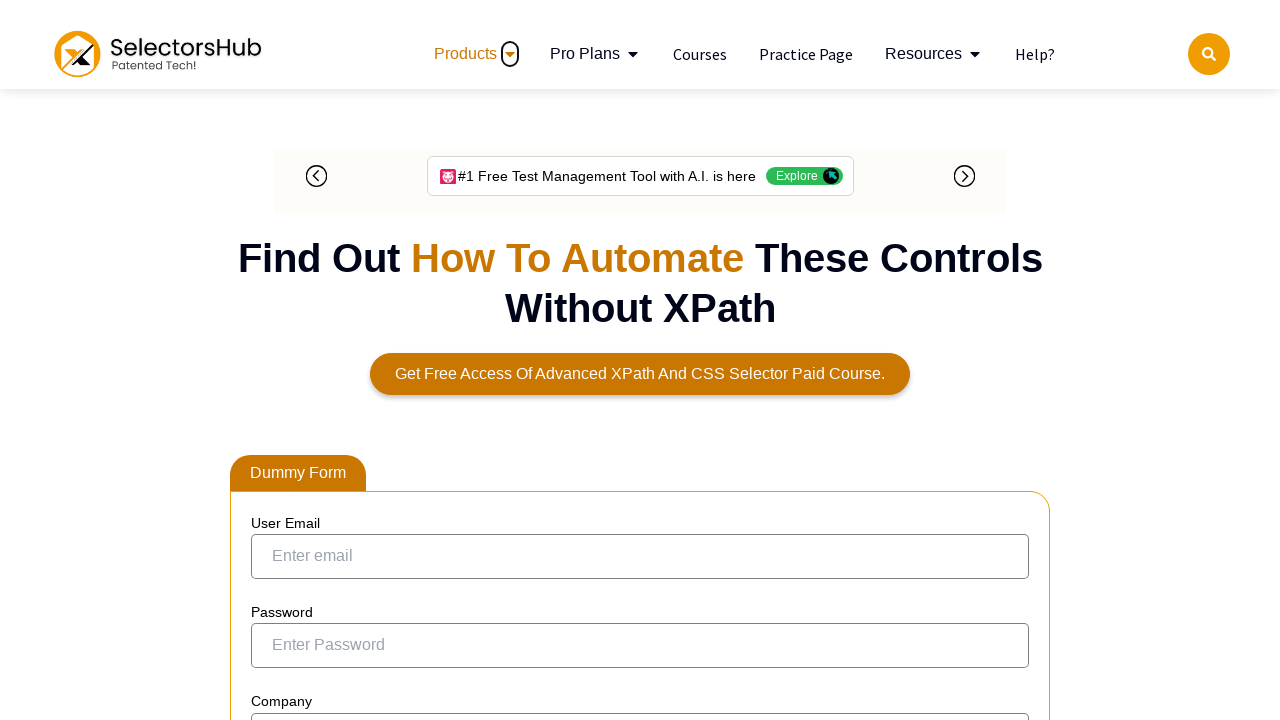

Retrieved document URL: https://selectorshub.com/xpath-practice-page/
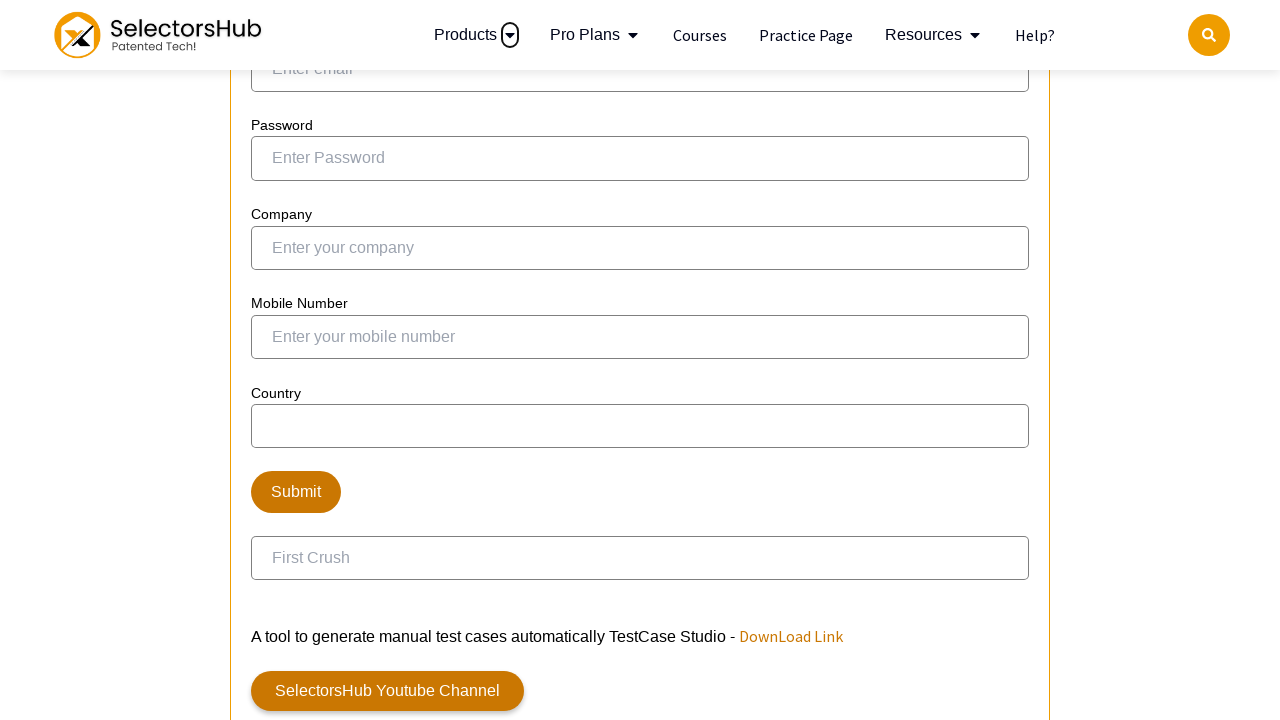

Retrieved document title: Xpath Practice Page | Shadow dom, nested shadow dom, iframe, nested iframe and more complex automation scenarios.
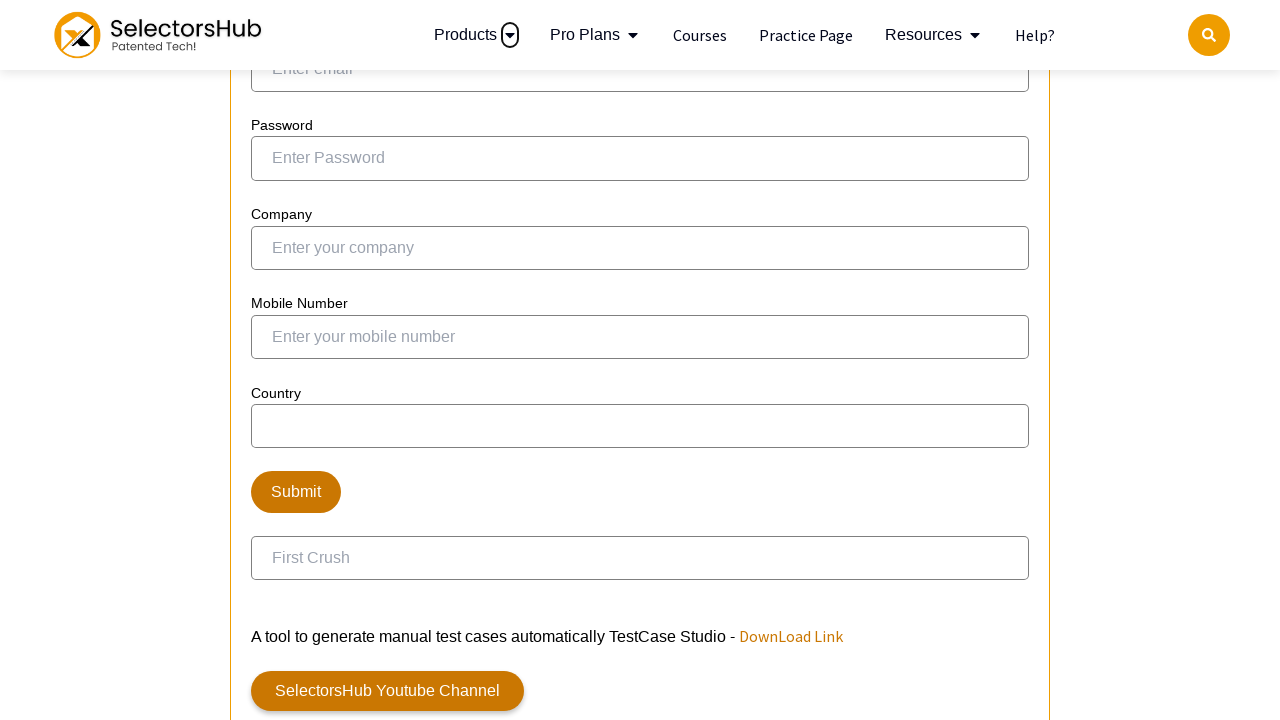

Waited 1000ms for page stability
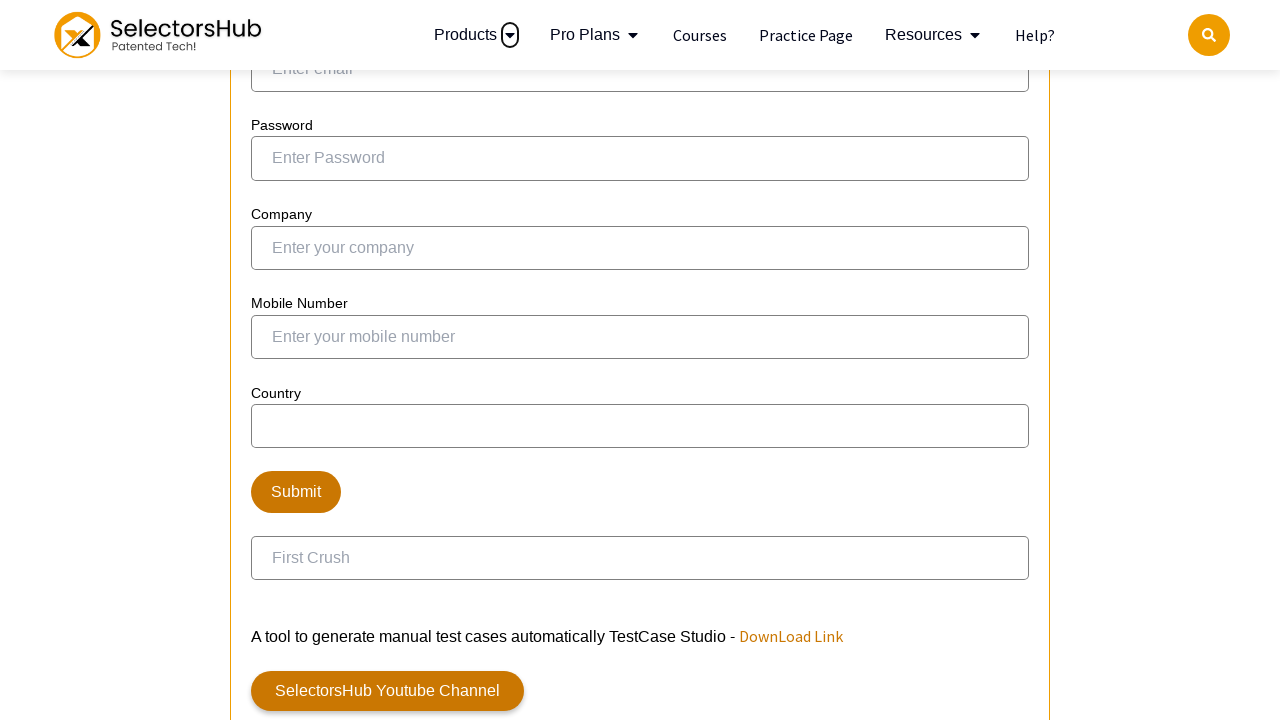

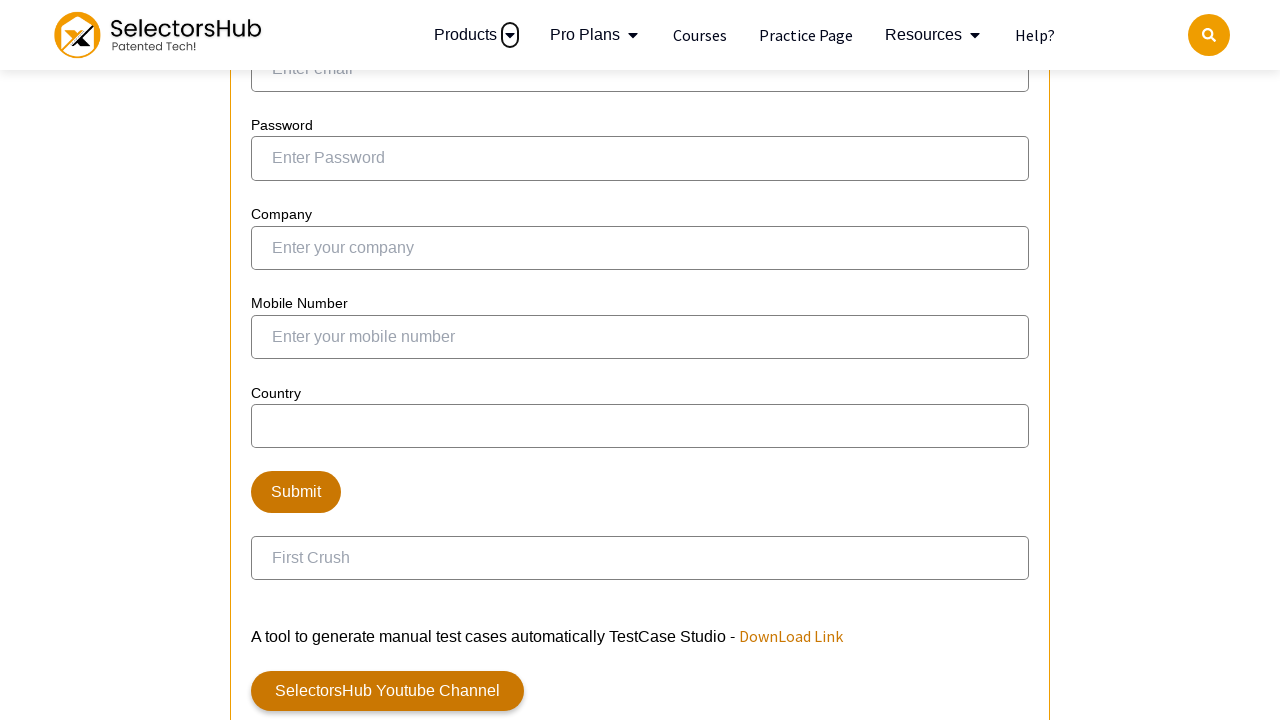